Tests double-click functionality on a button element and verifies the success message appears

Starting URL: https://demoqa.com/buttons

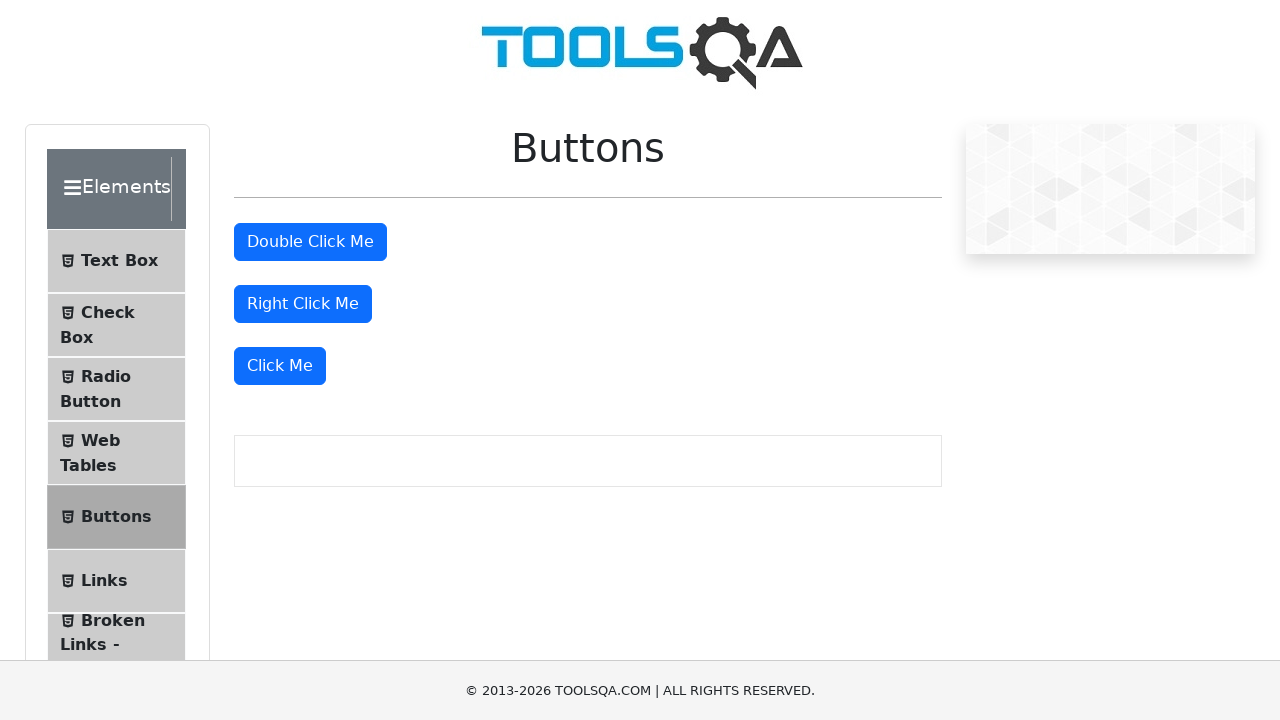

Located the double-click button element
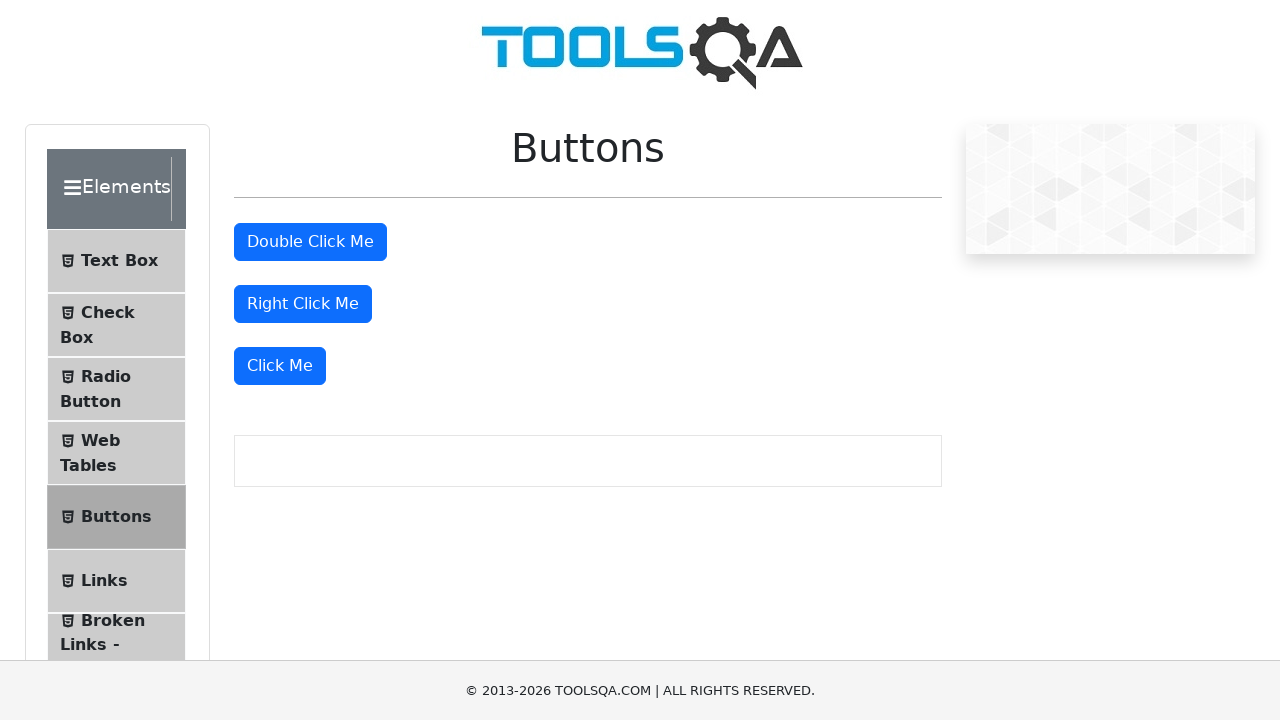

Performed double-click action on the button at (310, 242) on #doubleClickBtn
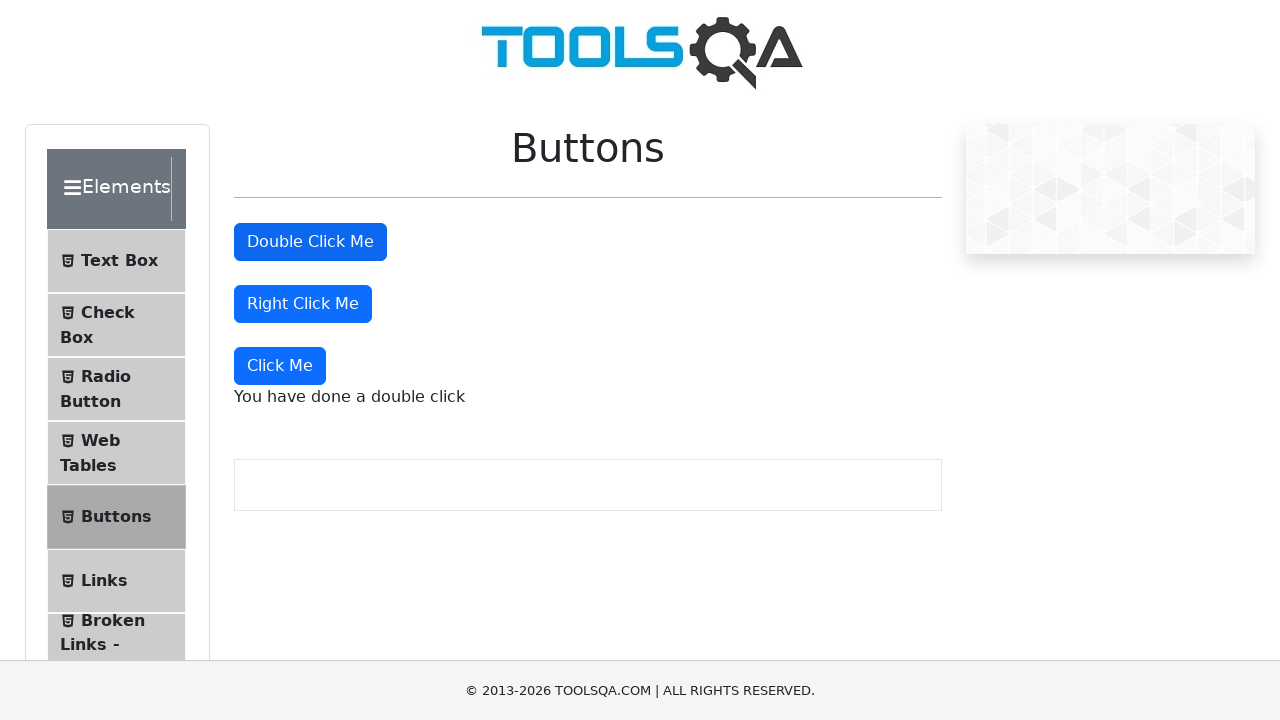

Double-click success message appeared and is visible
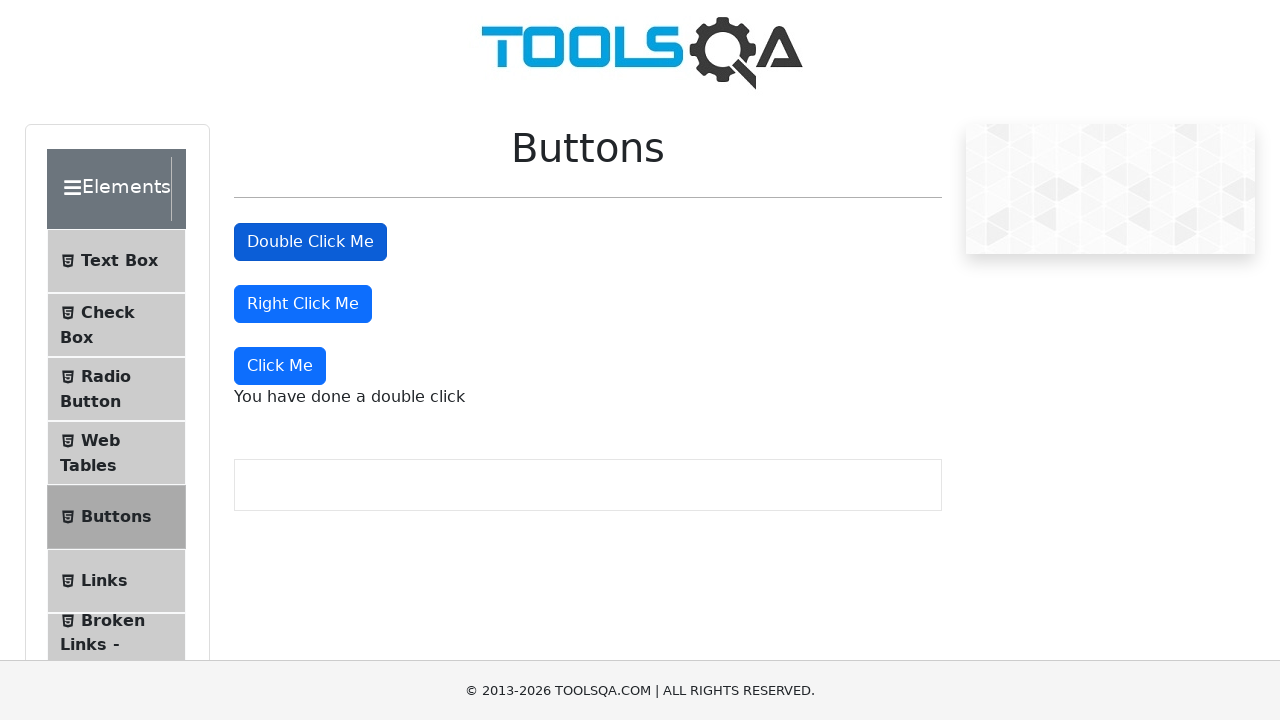

Verified success message contains 'double click' text
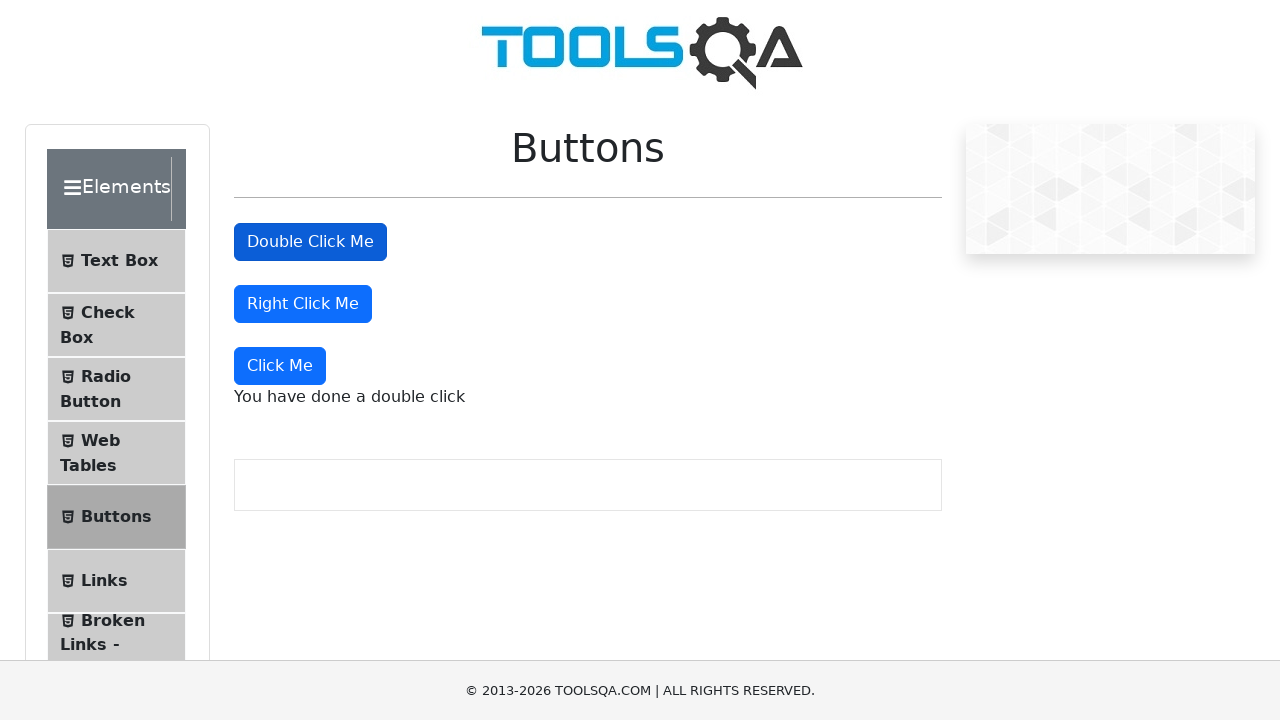

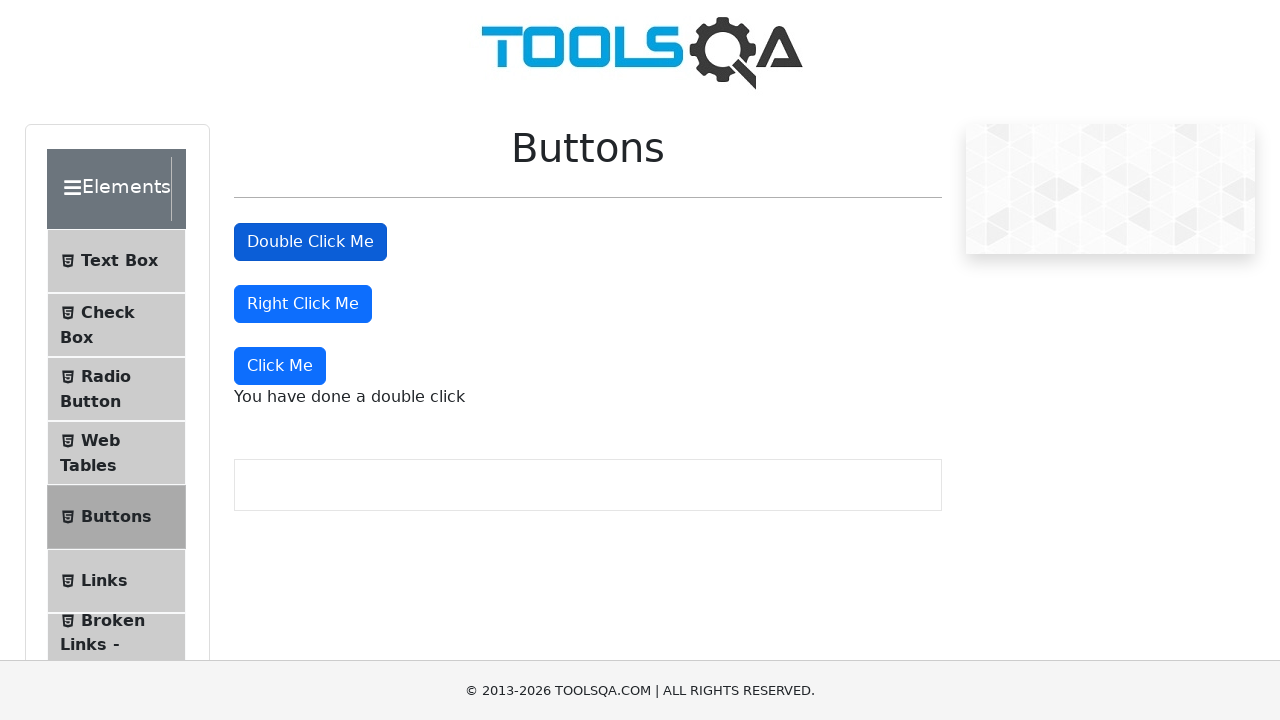